Navigates to W3Schools HTML tables tutorial page and verifies the example customers table is present with multiple rows of data.

Starting URL: https://www.w3schools.com/html/html_tables.asp

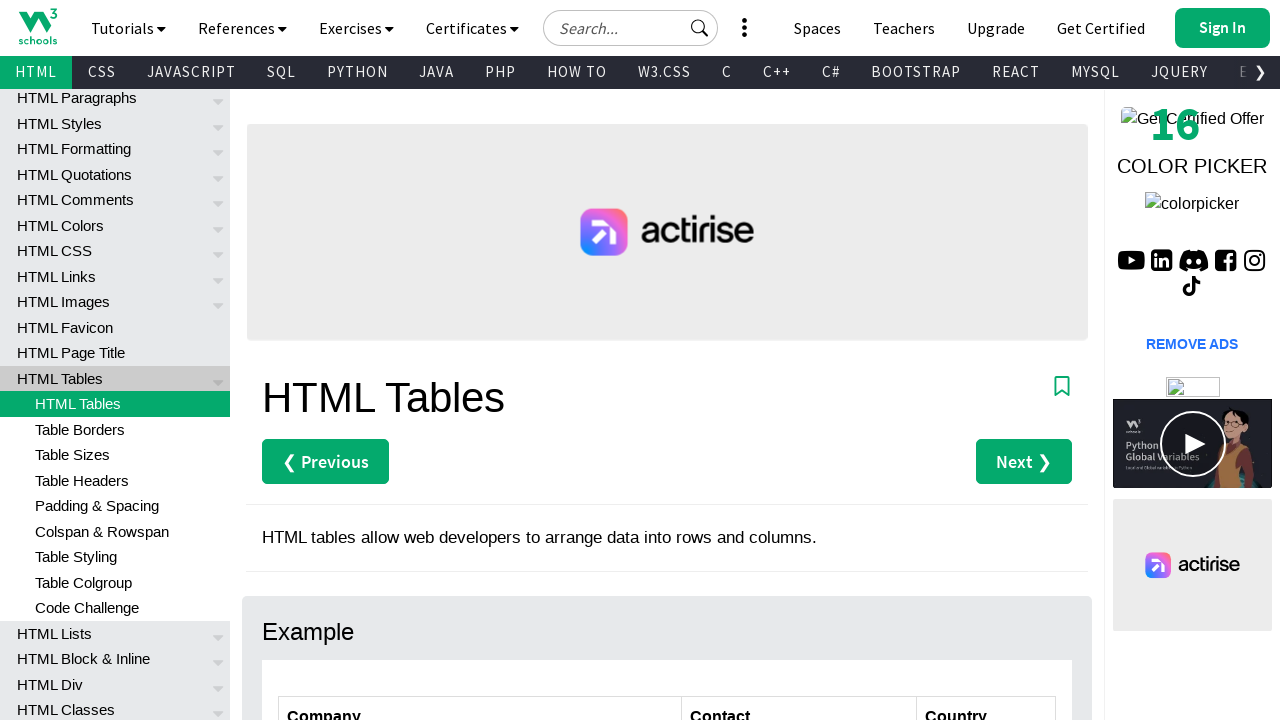

Navigated to W3Schools HTML tables tutorial page
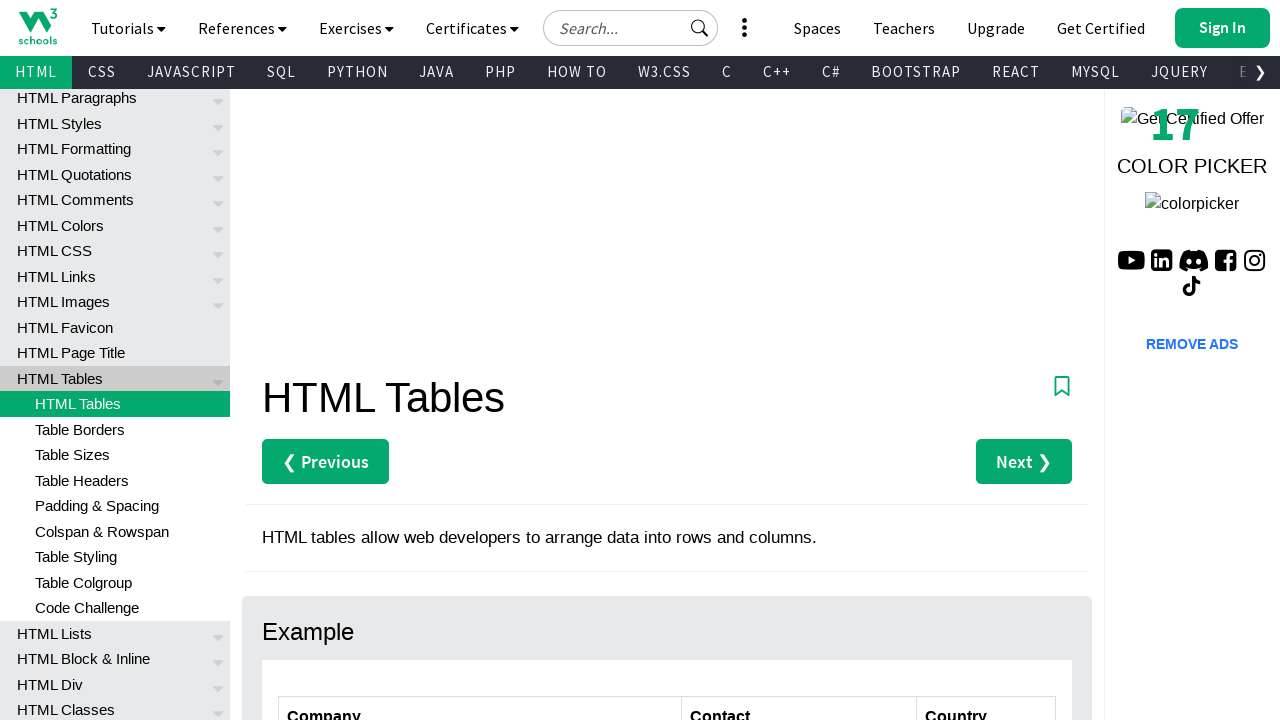

Customers table element is present on the page
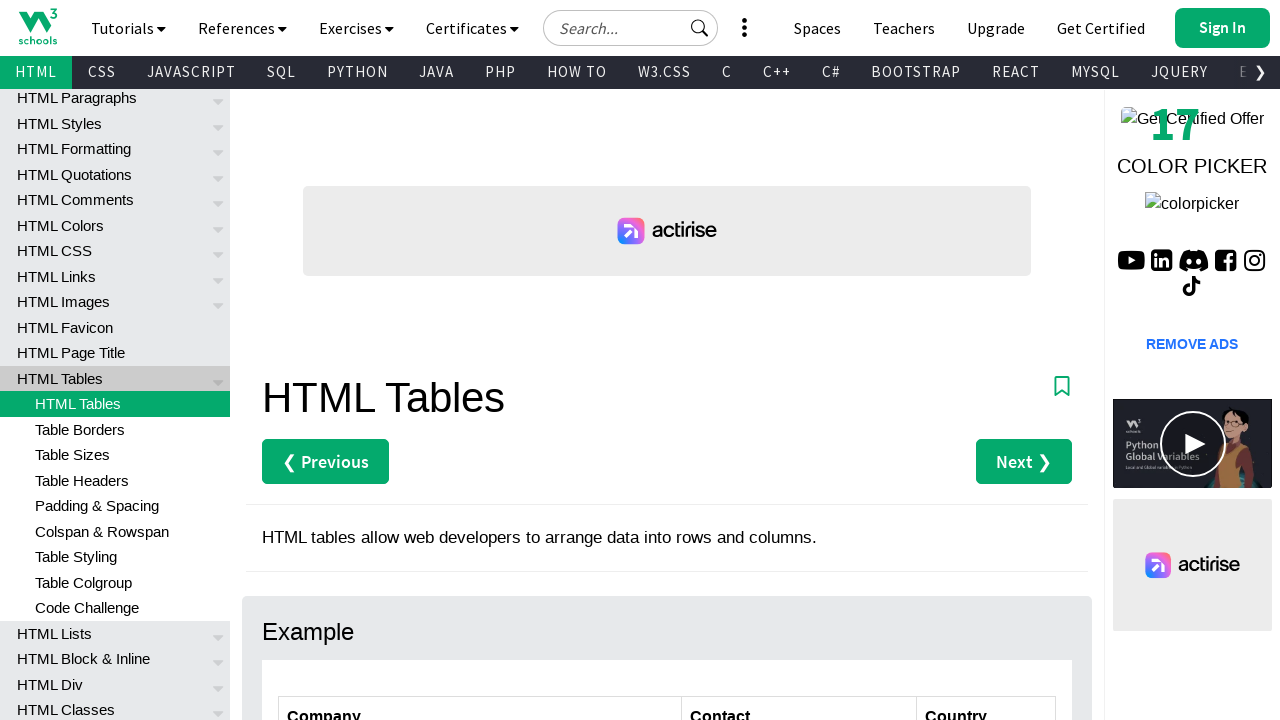

First data row in customers table is present
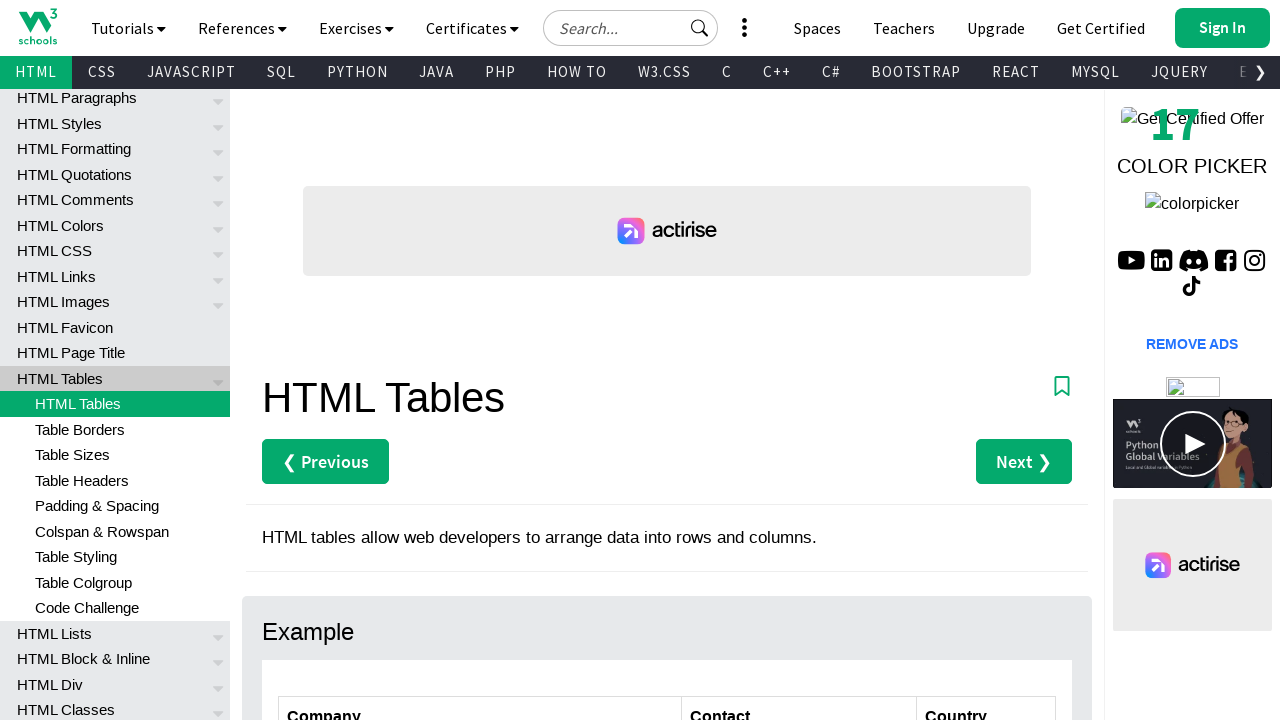

First company name cell in customers table is visible
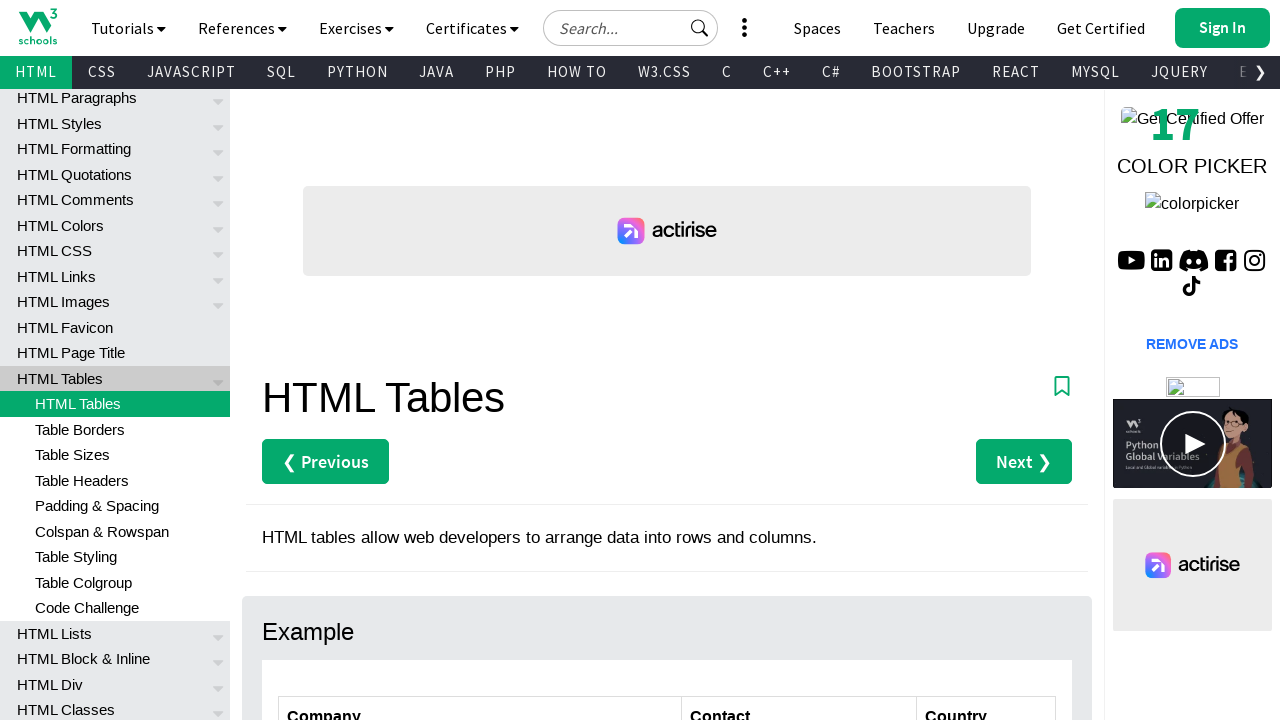

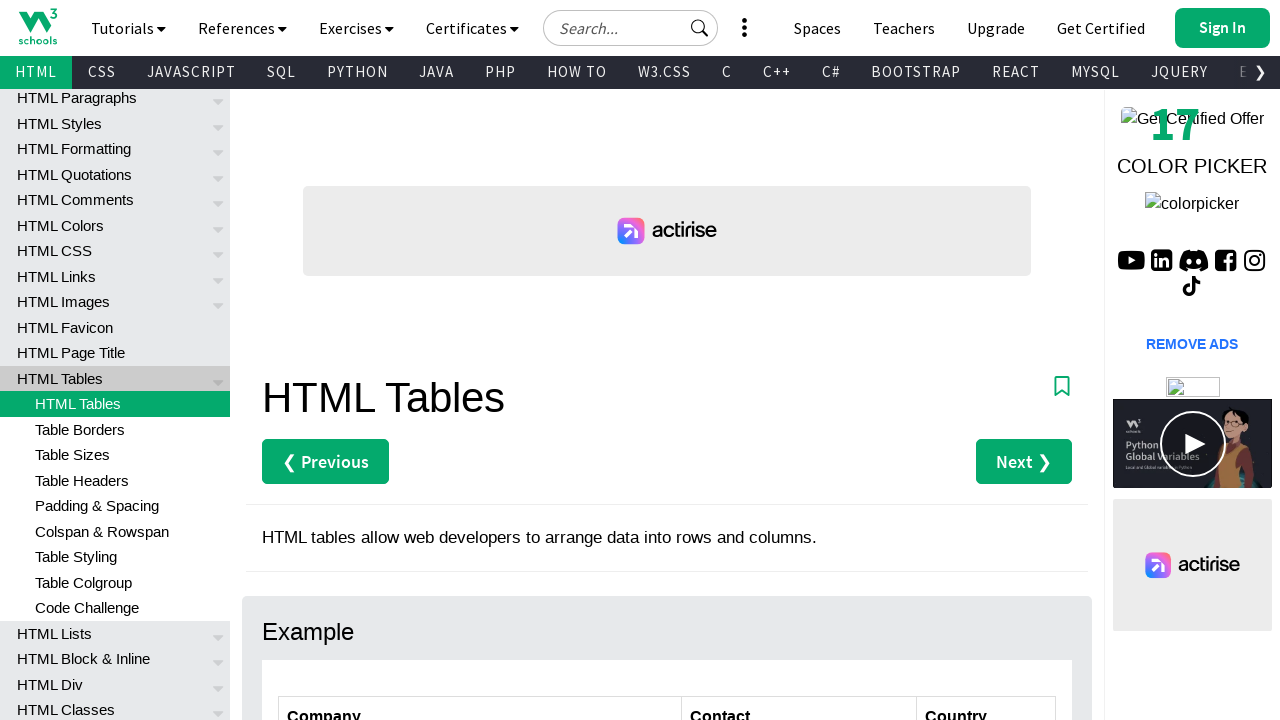